Tests navigating to Browse Languages and back to start, verifying the welcome title

Starting URL: http://www.99-bottles-of-beer.net/

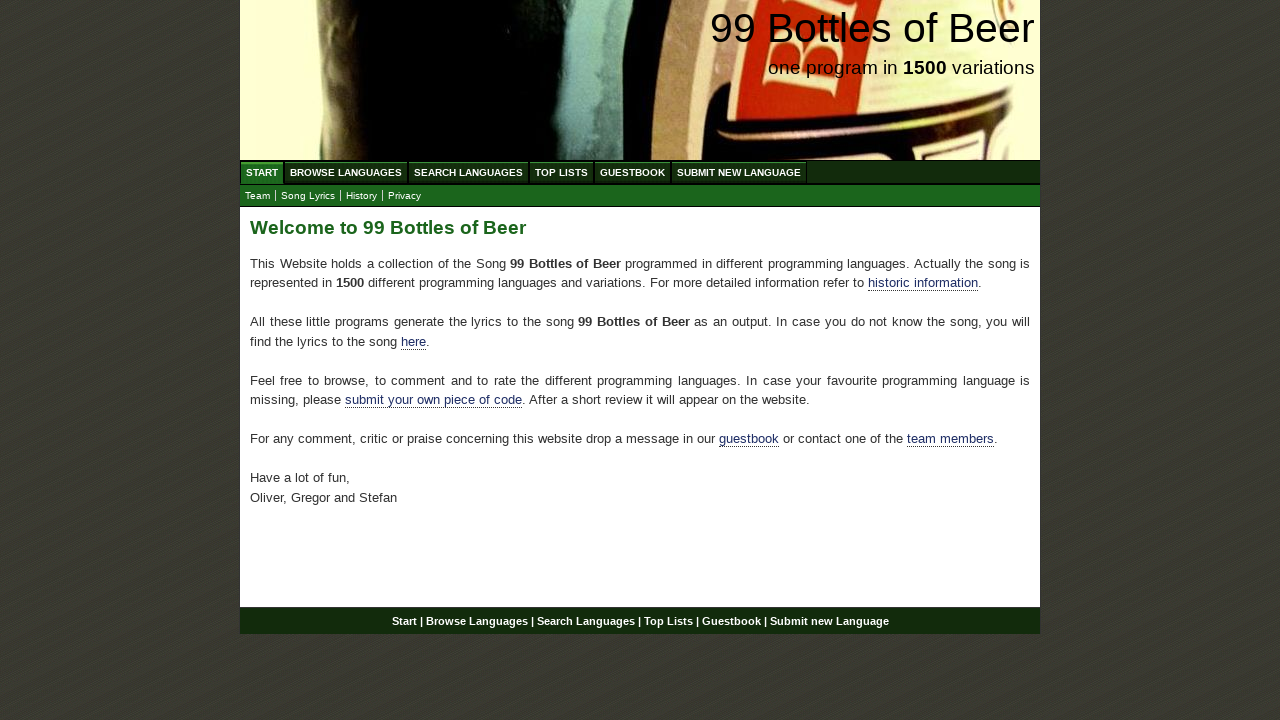

Clicked on Browse Languages link at (346, 172) on #wrap #navigation #menu li a[href='/abc.html']
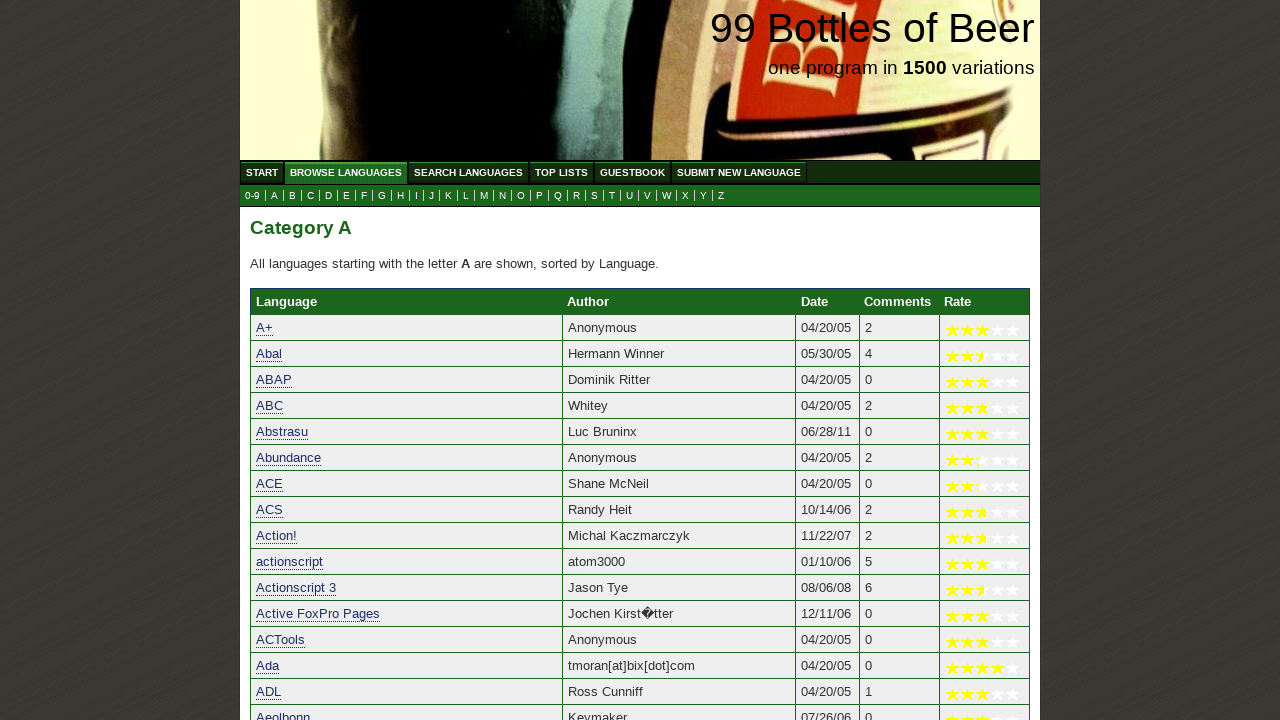

Clicked on Start link to navigate back at (262, 172) on #wrap #navigation #menu li a[href='/']
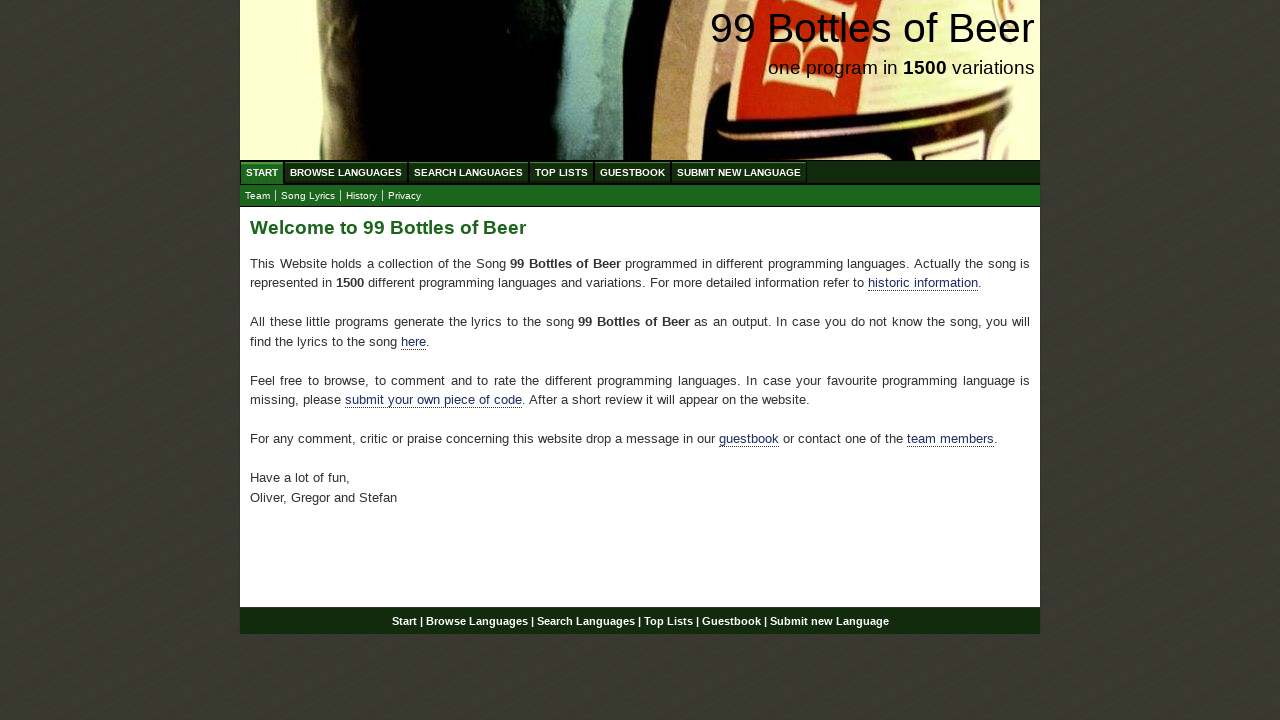

Verified welcome heading 'Welcome to 99 Bottles of Beer' is displayed
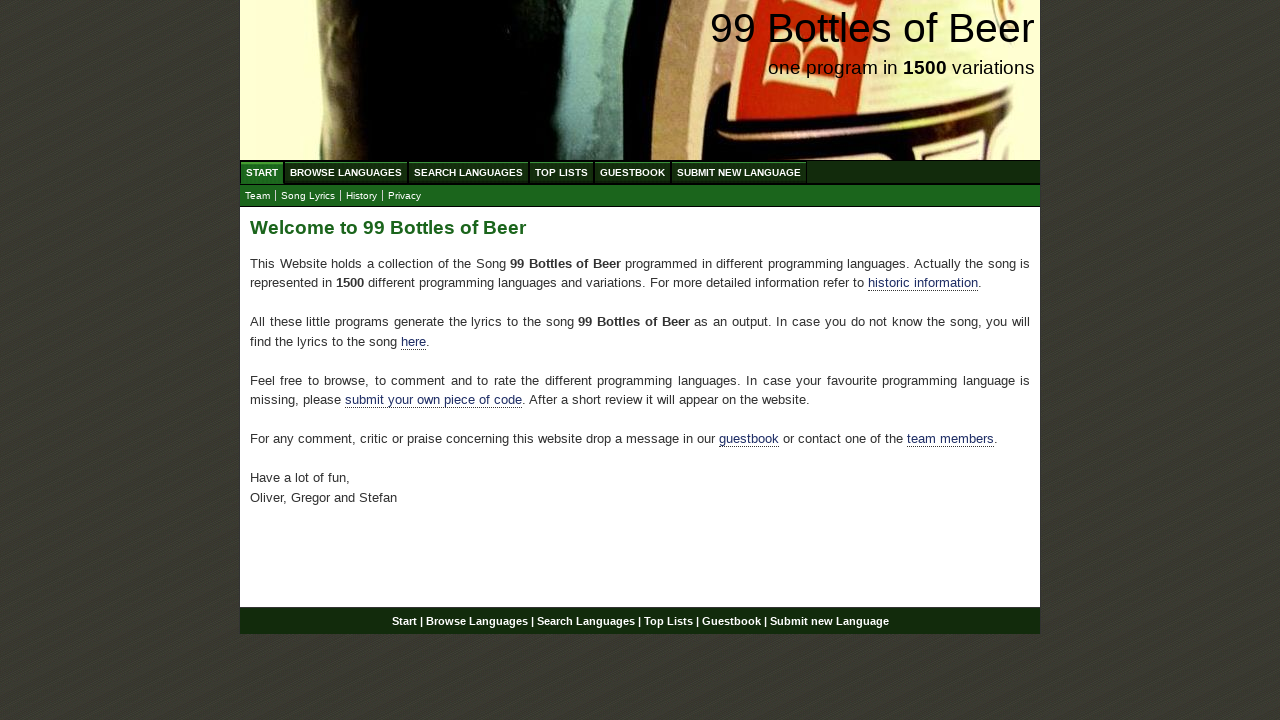

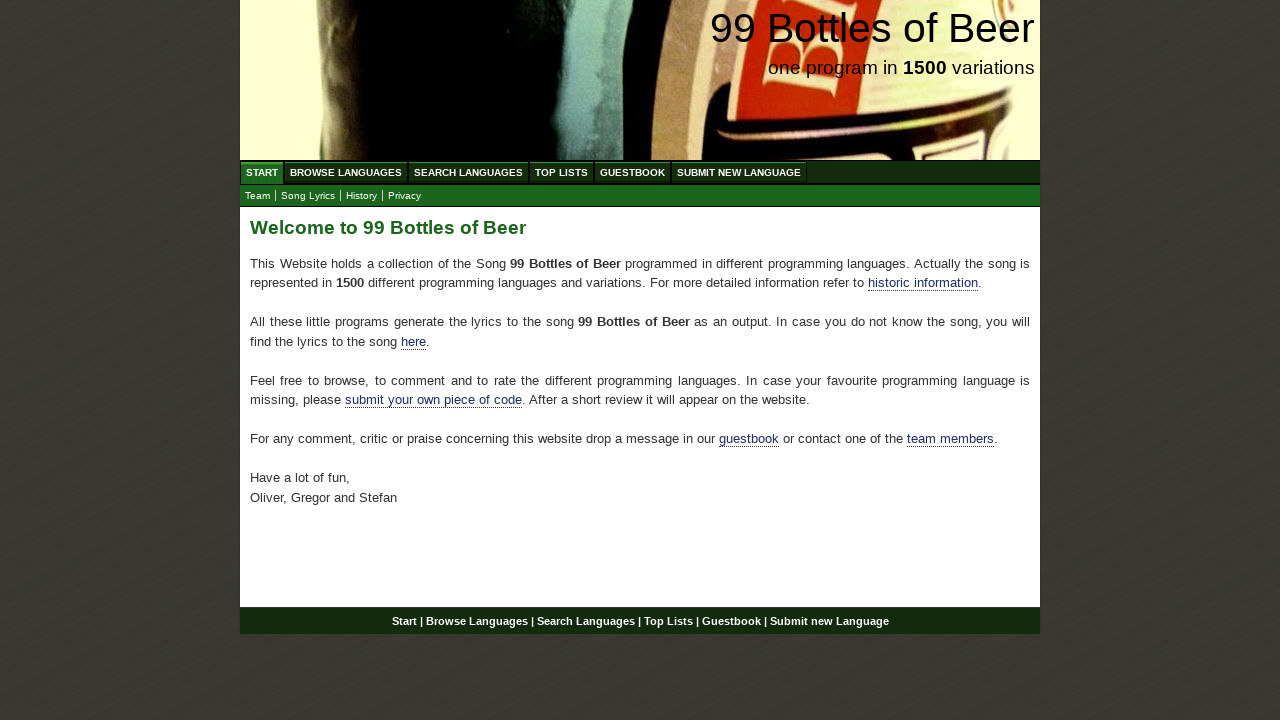